Performs a click-and-hold, move, then release action to complete a drag operation

Starting URL: https://crossbrowsertesting.github.io/drag-and-drop

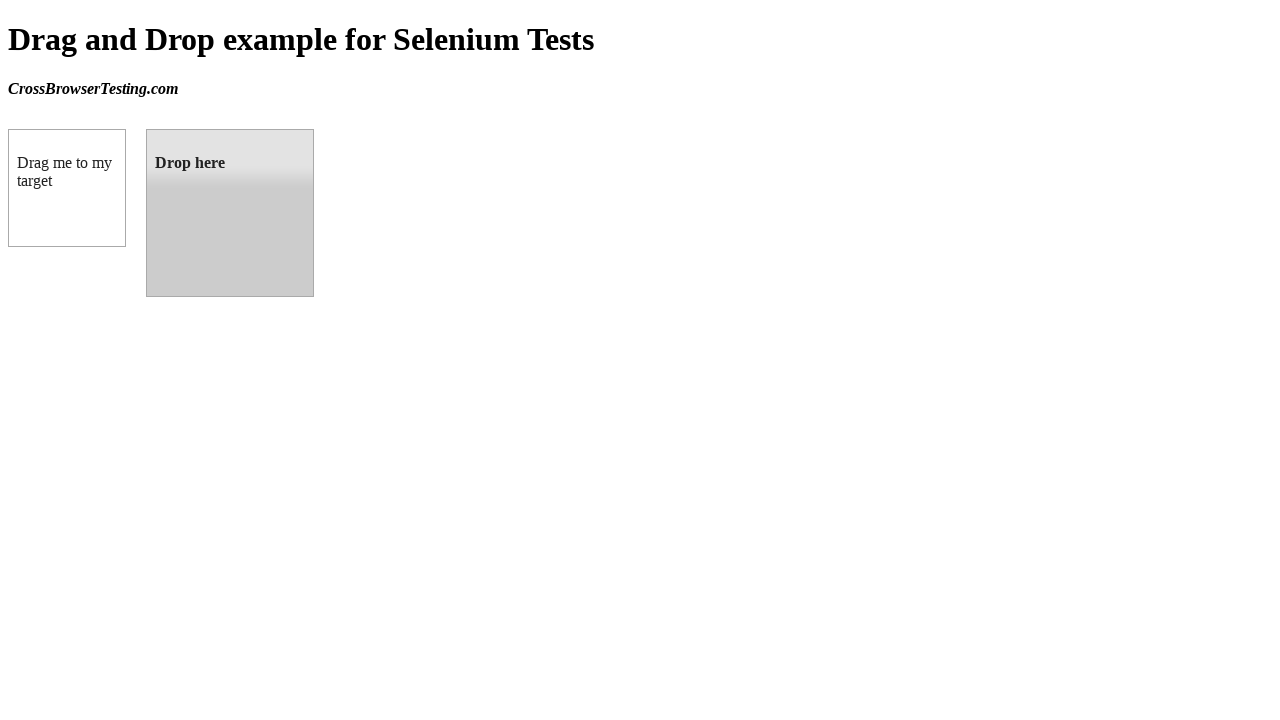

Waited for draggable element to be visible
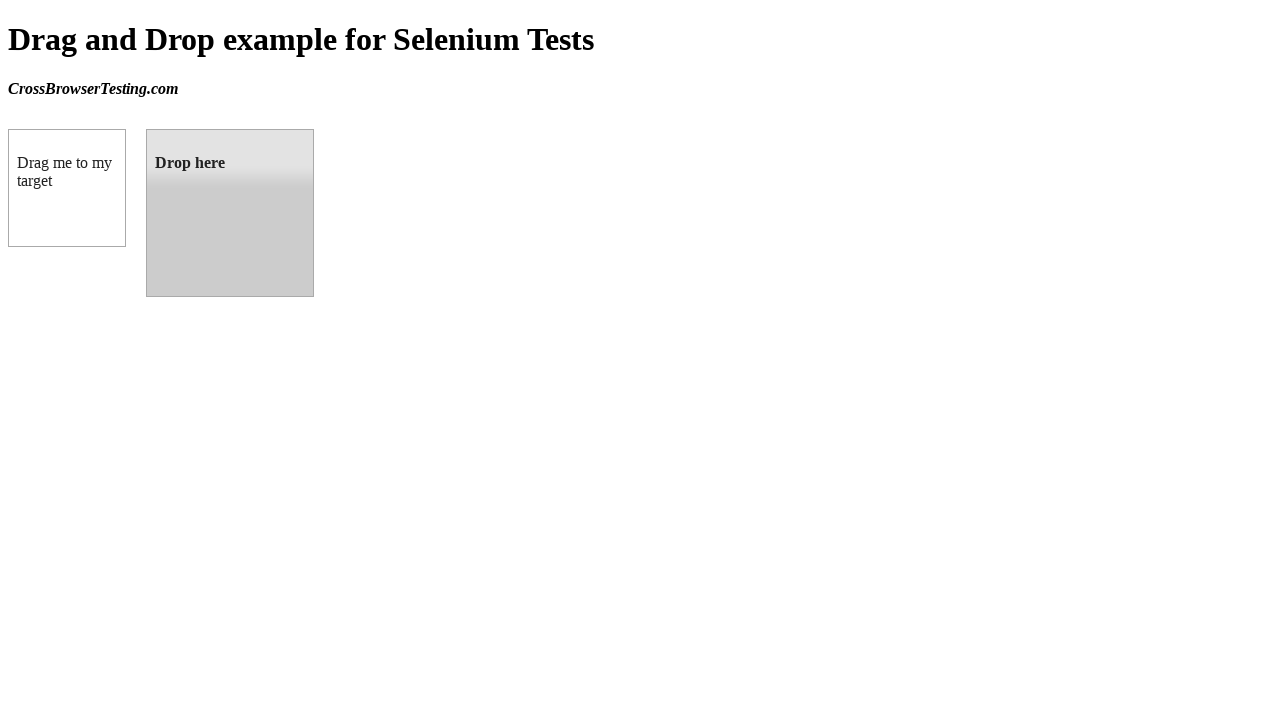

Waited for droppable element to be visible
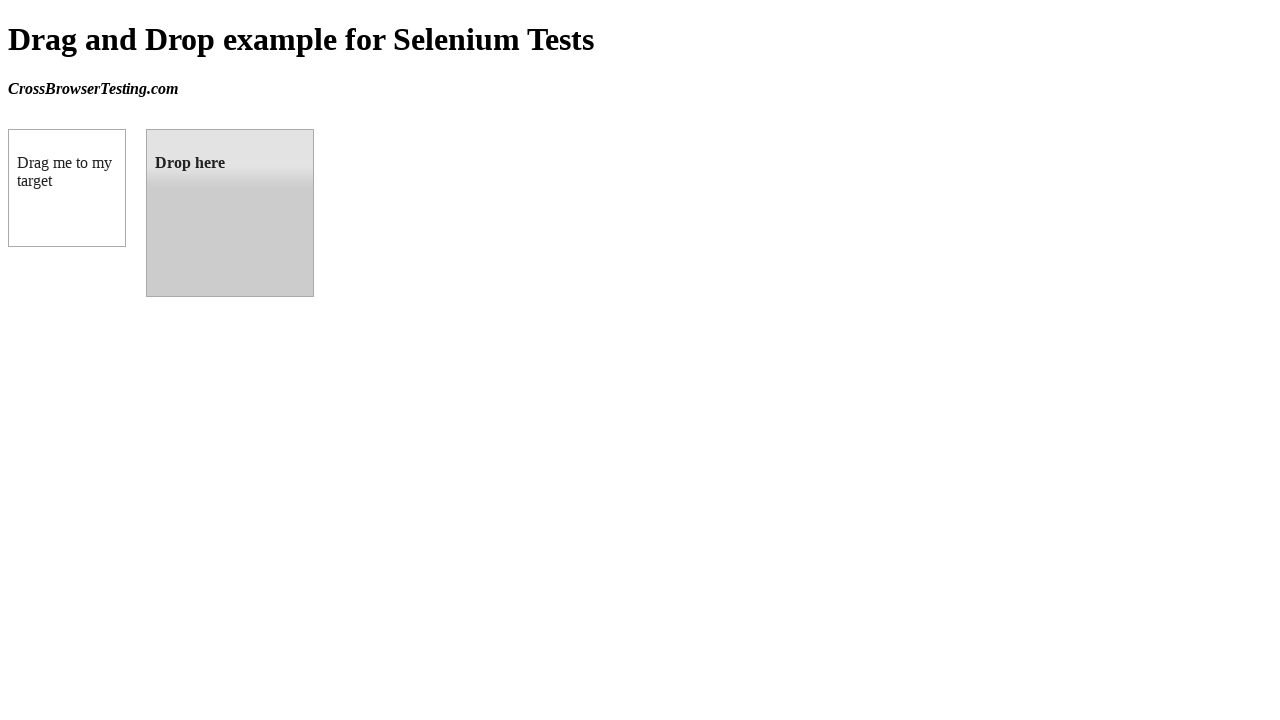

Located draggable element
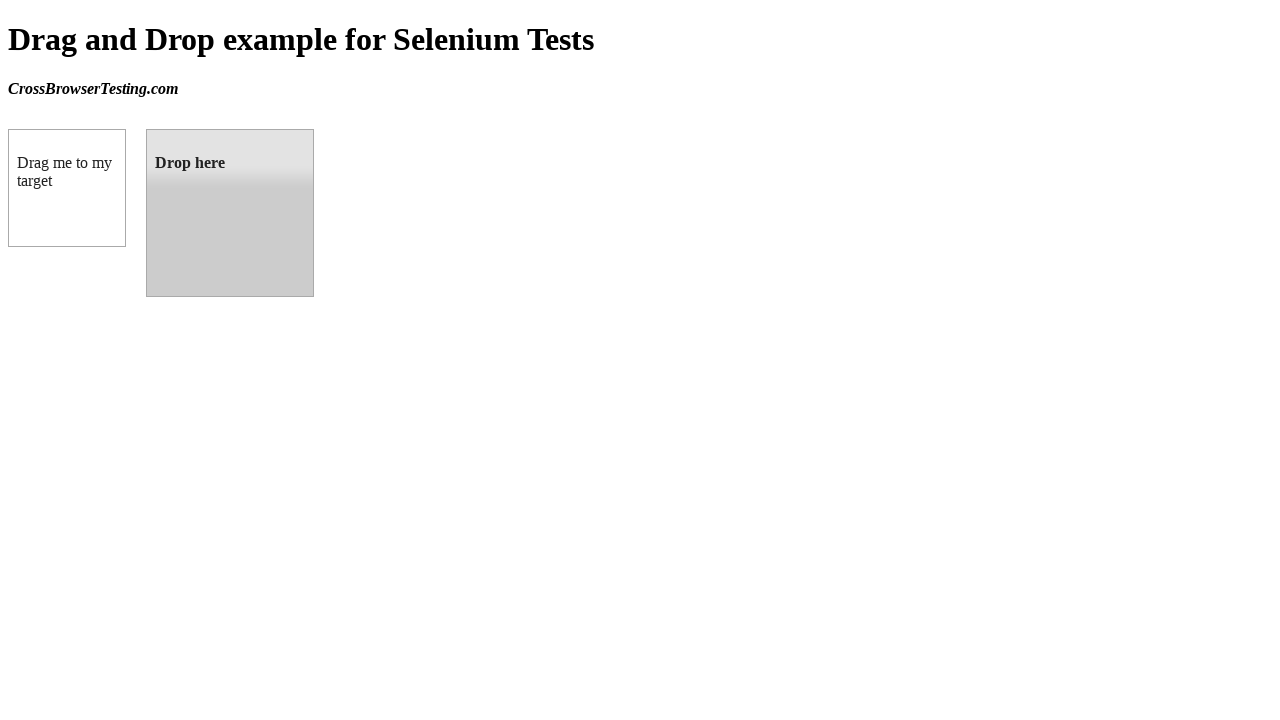

Located droppable element
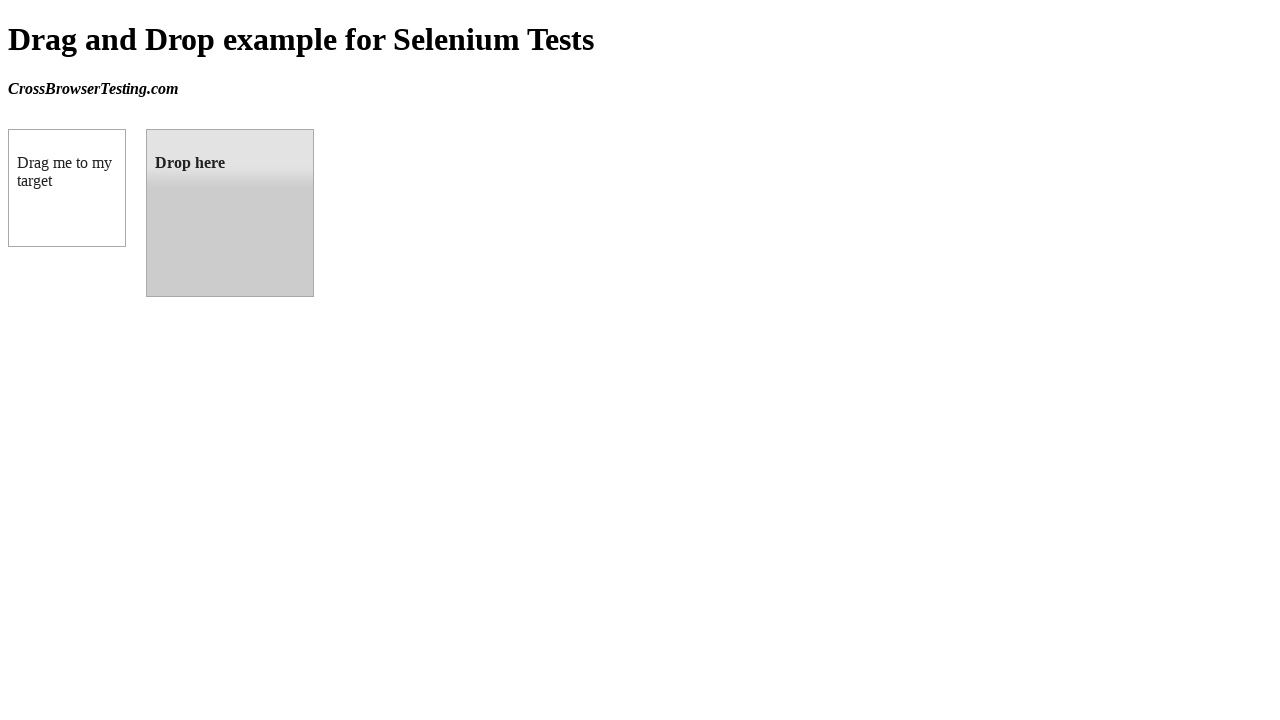

Retrieved bounding box for draggable element
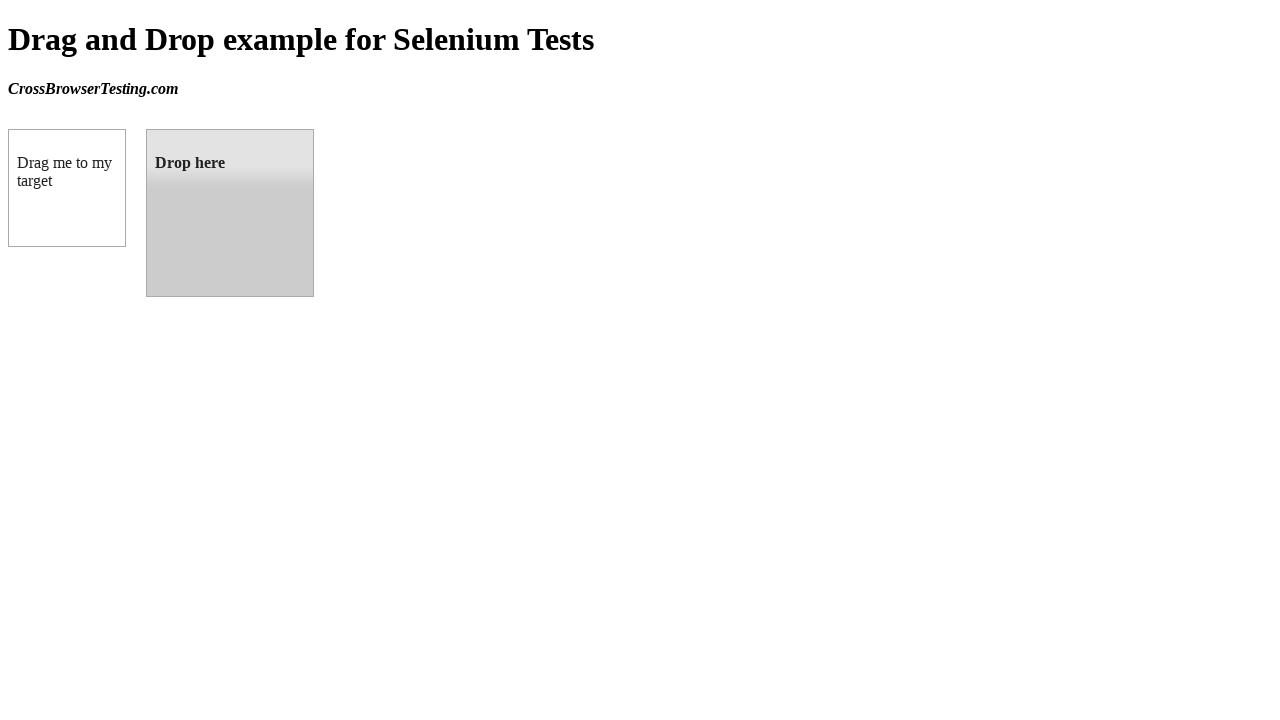

Retrieved bounding box for droppable element
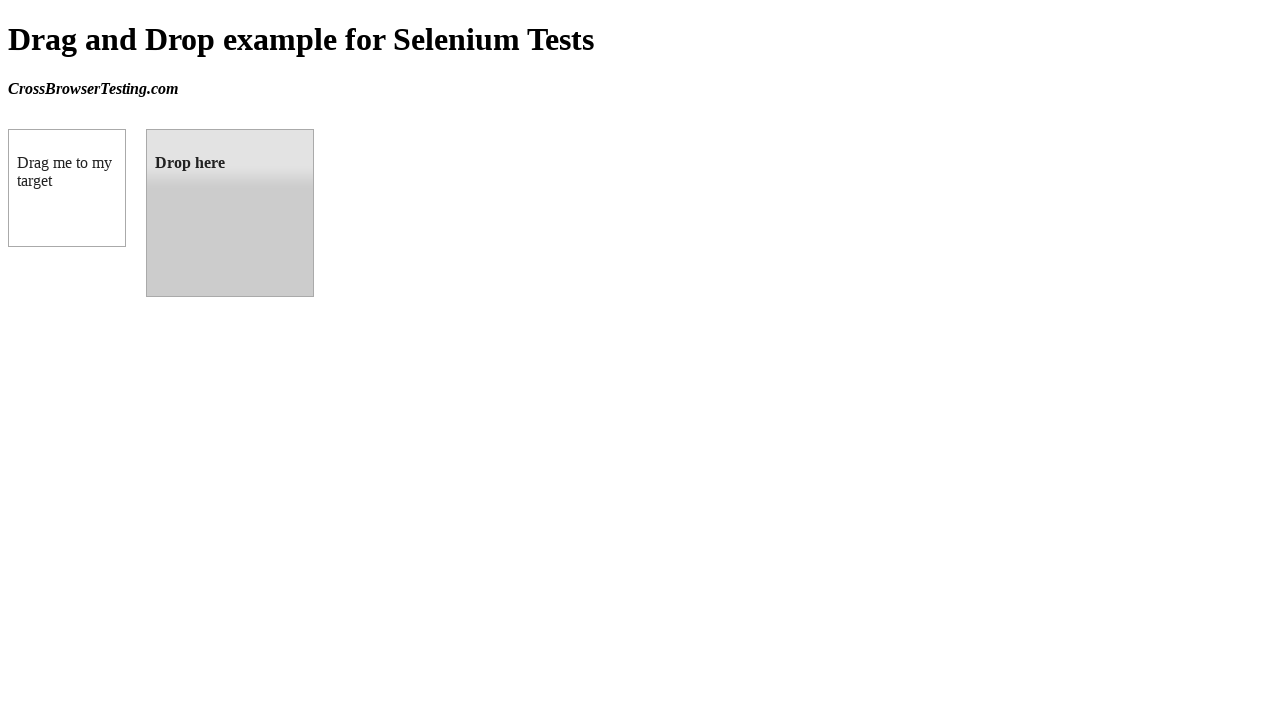

Moved mouse to center of draggable element at (67, 188)
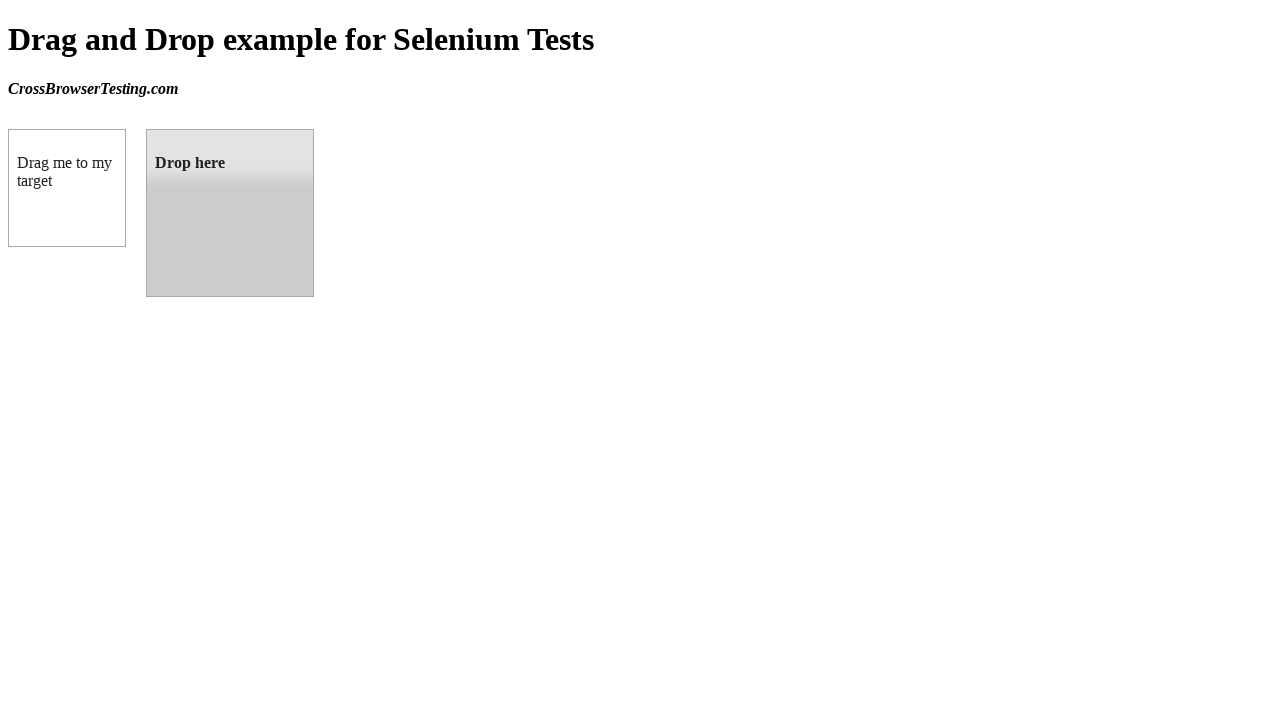

Pressed mouse button down to initiate drag at (67, 188)
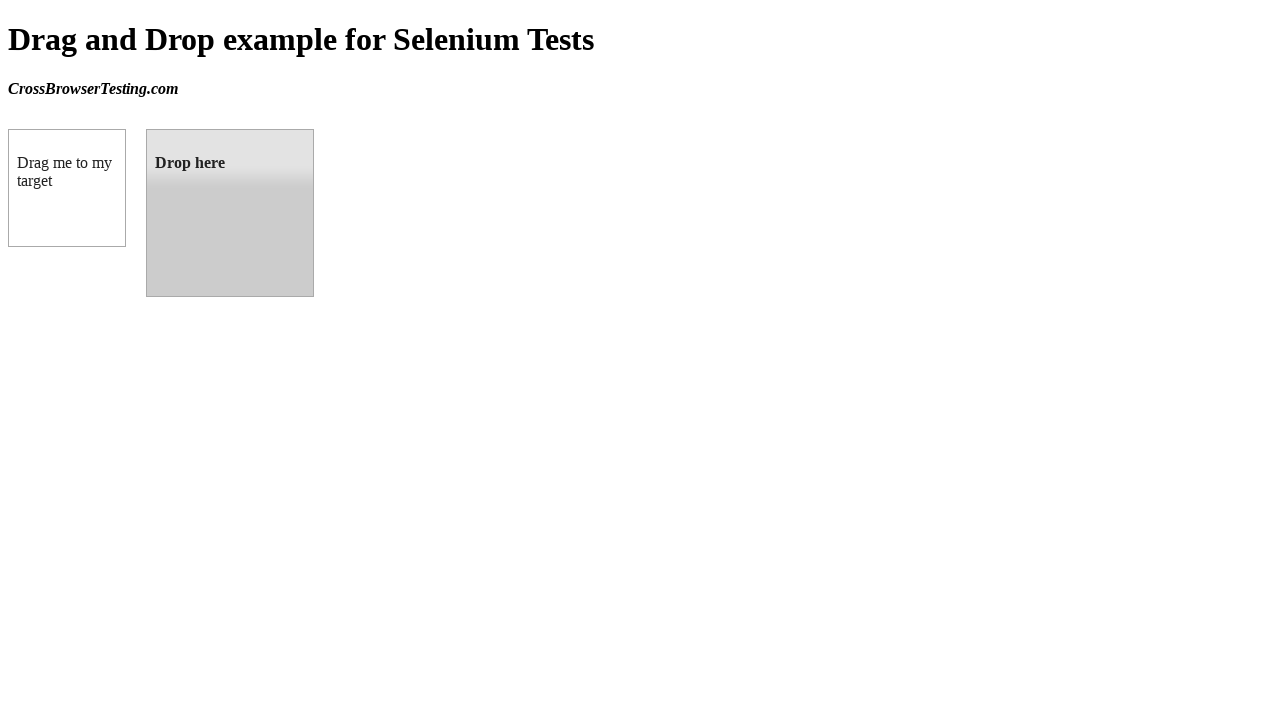

Moved mouse to center of droppable element while holding button at (230, 213)
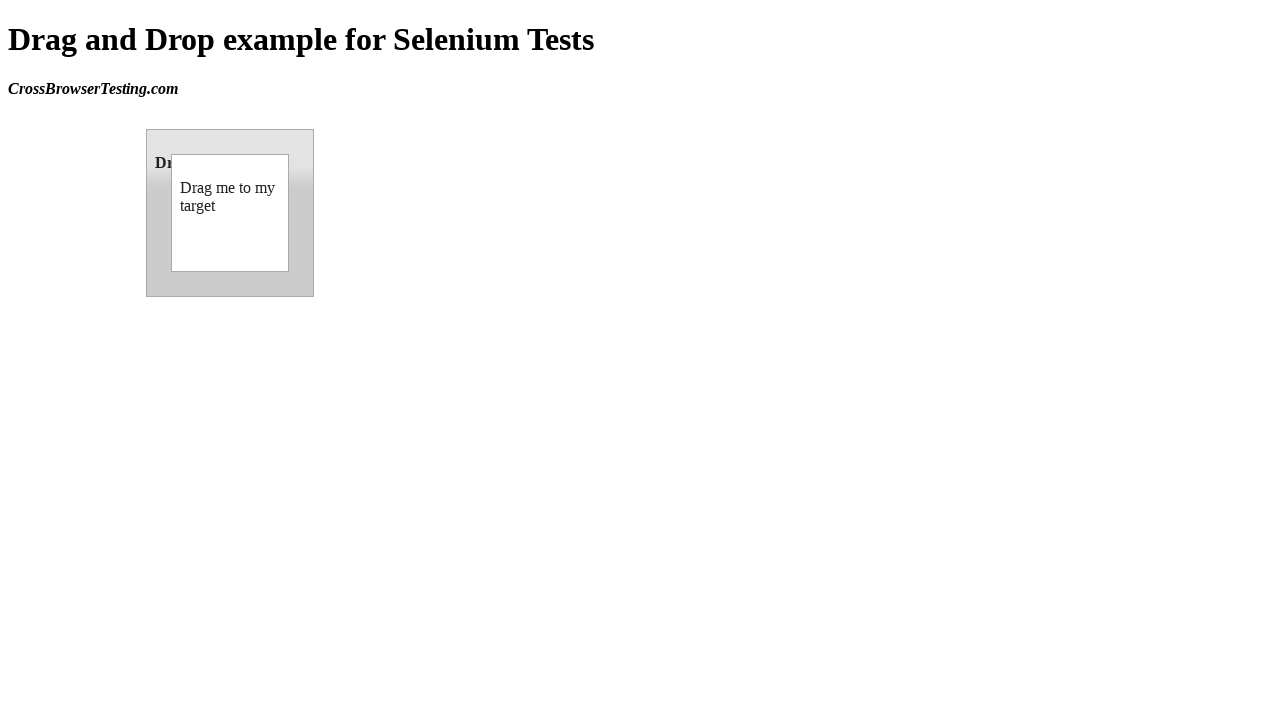

Released mouse button to complete drag and drop operation at (230, 213)
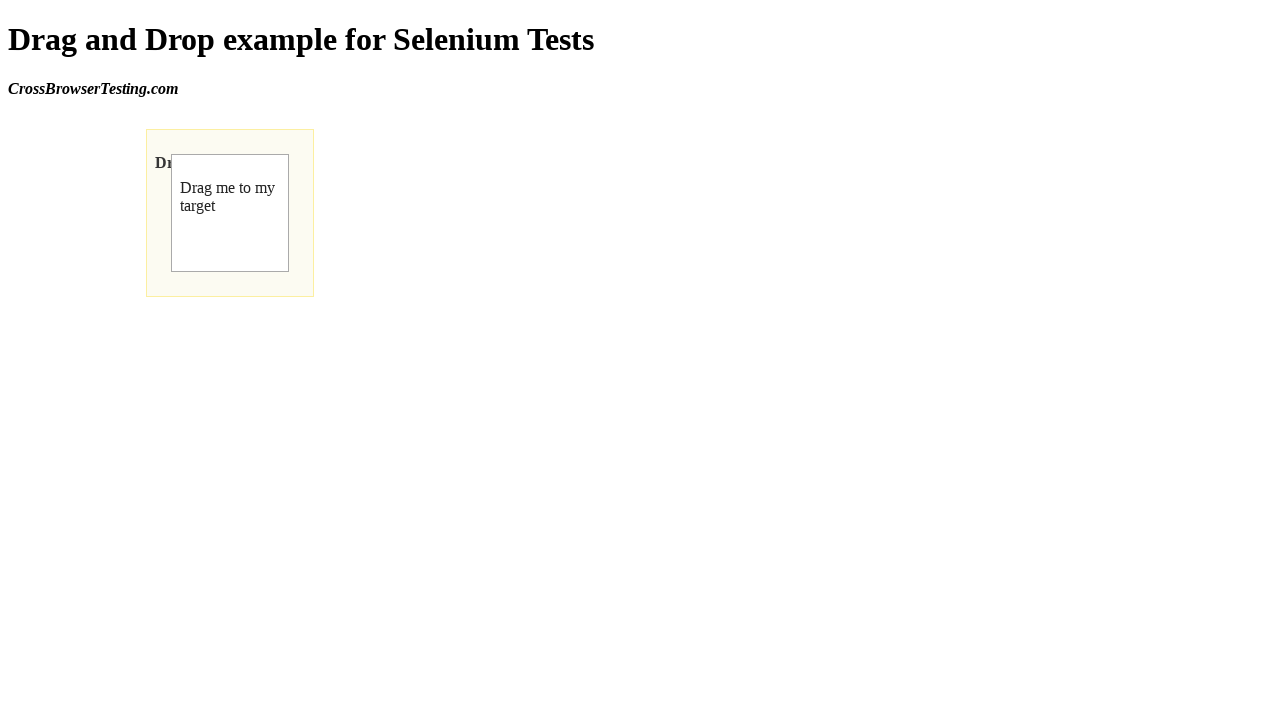

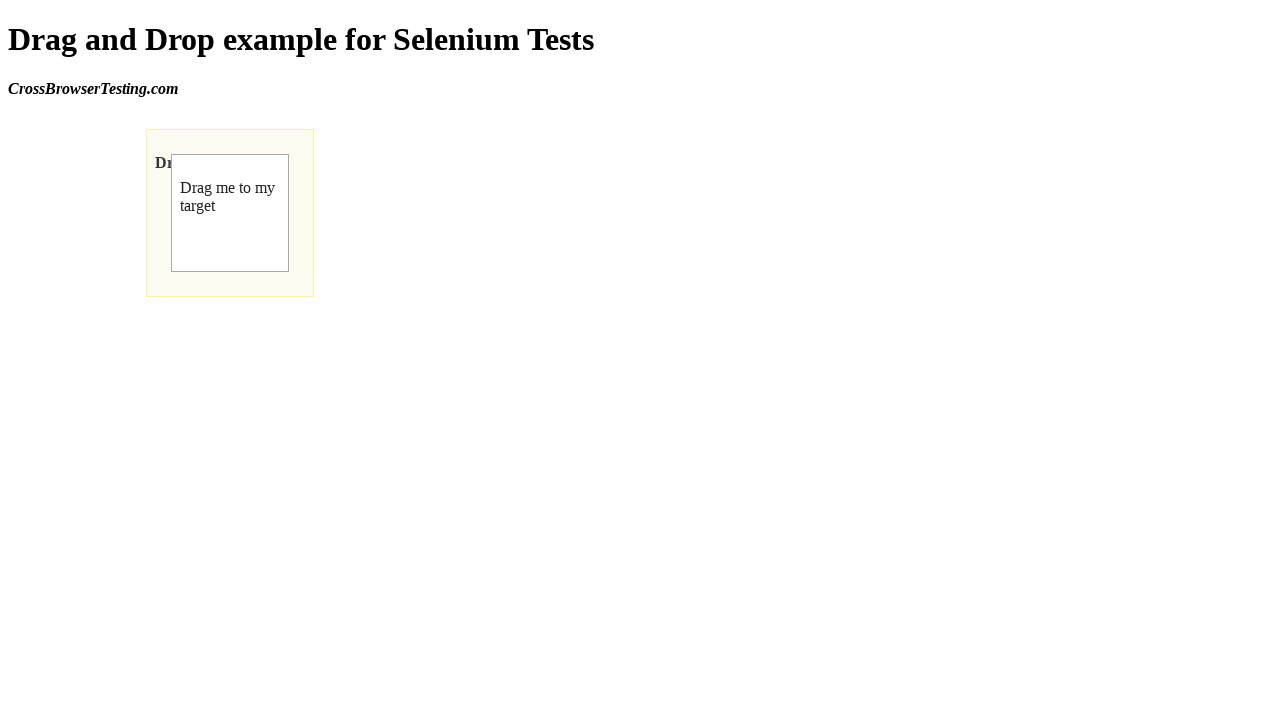